Tests registration form validation when passwords don't match

Starting URL: https://webgame.cz/wg/service.php?p=regplayer

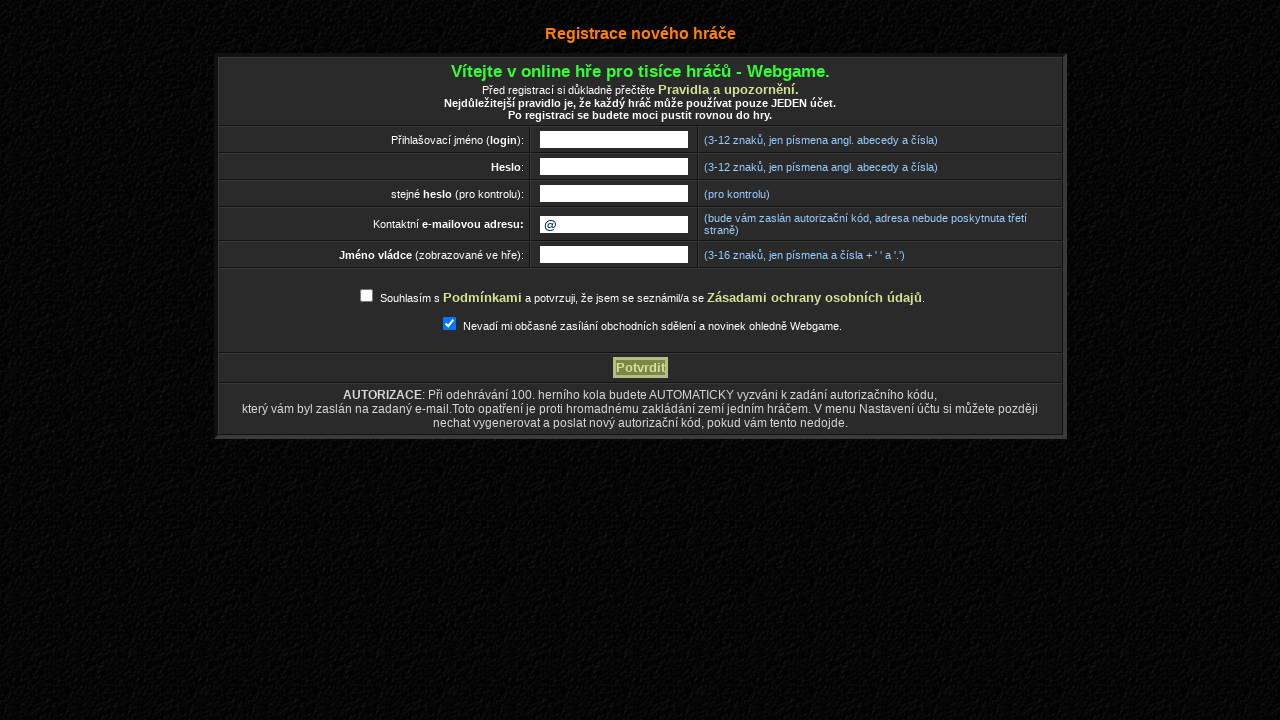

Filled password field with 'password123' on input[name='pasw0']
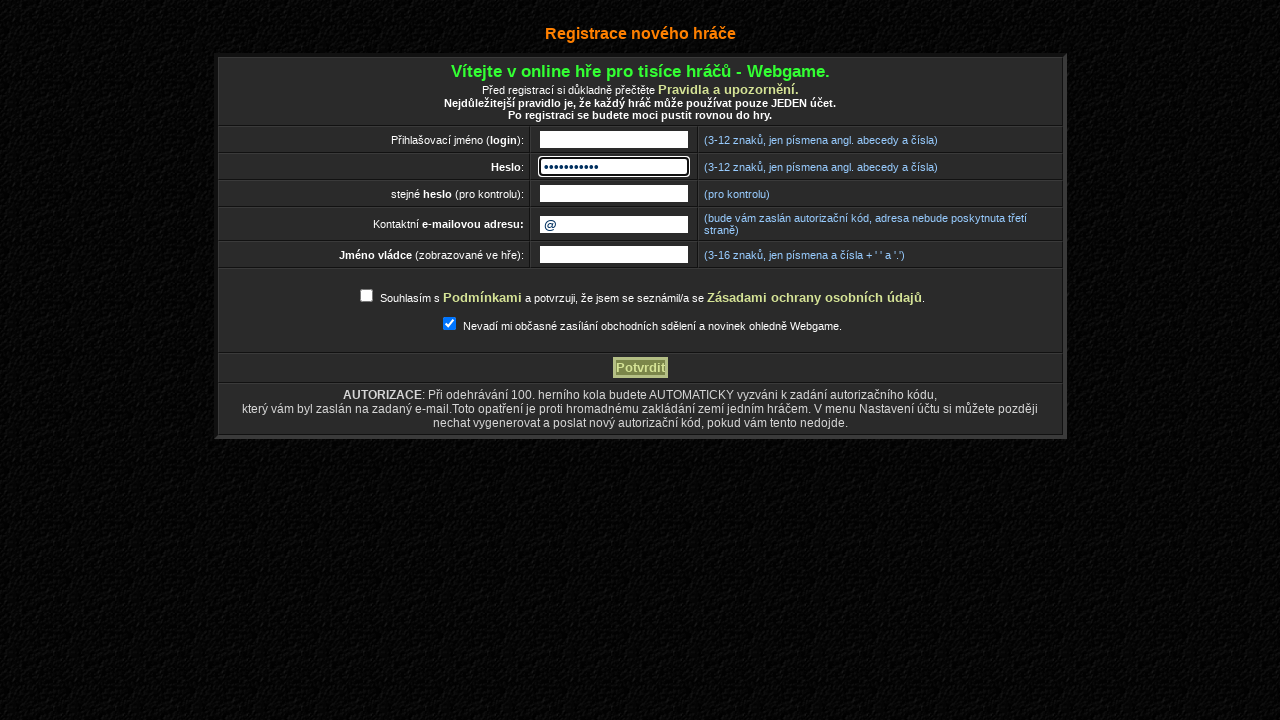

Filled password confirmation field with different password 'differentpass' on input[name='pasw1']
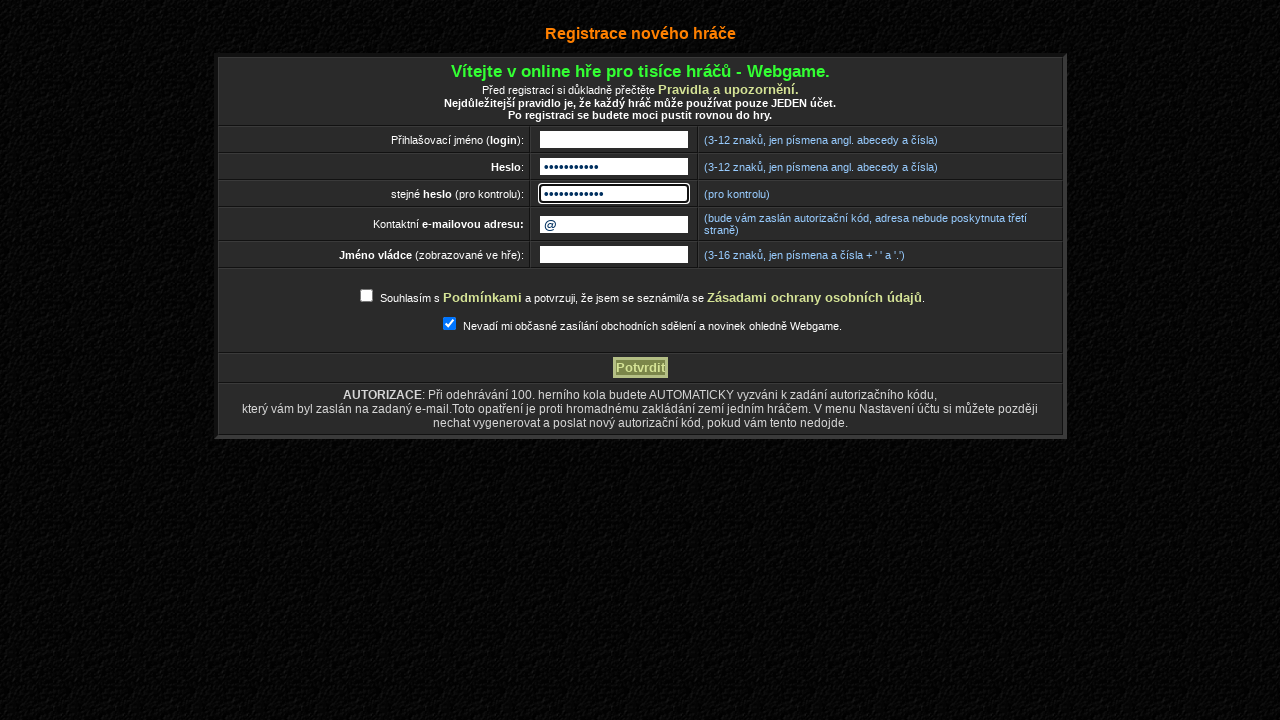

Clicked robot/terms consent checkbox at (366, 296) on #terms_consent
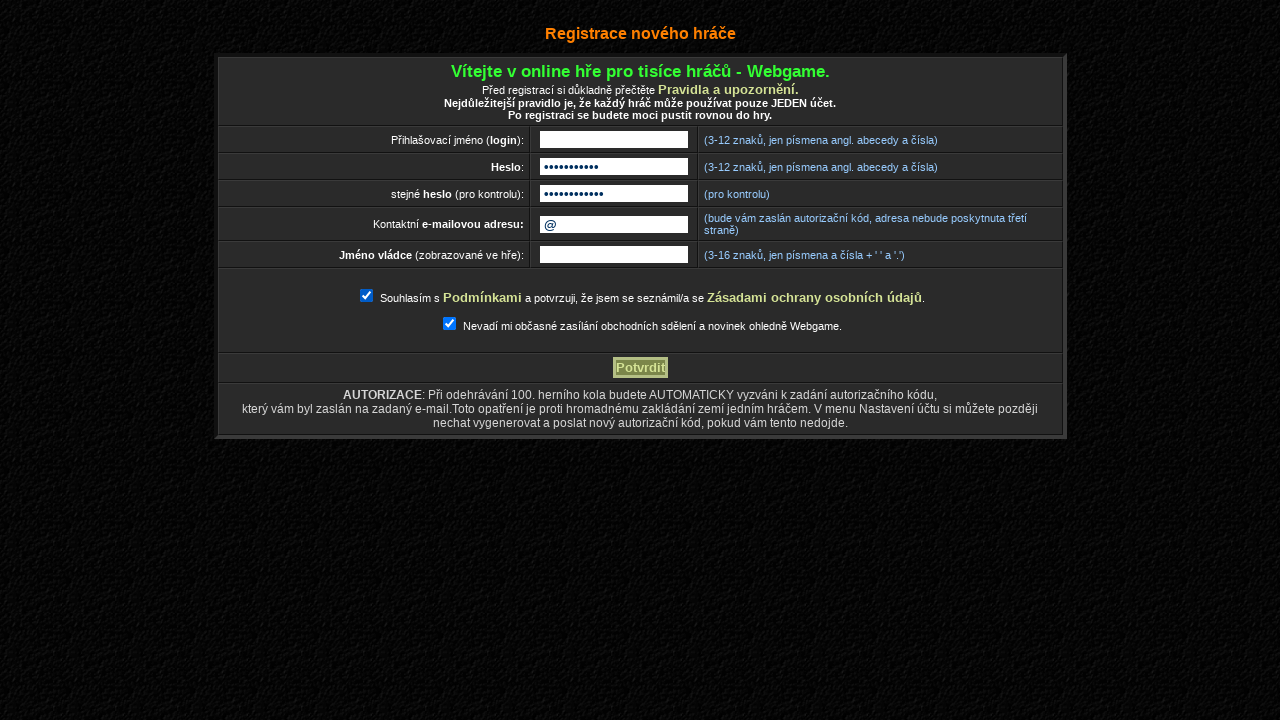

Clicked registration submit button at (640, 368) on input[name='action']
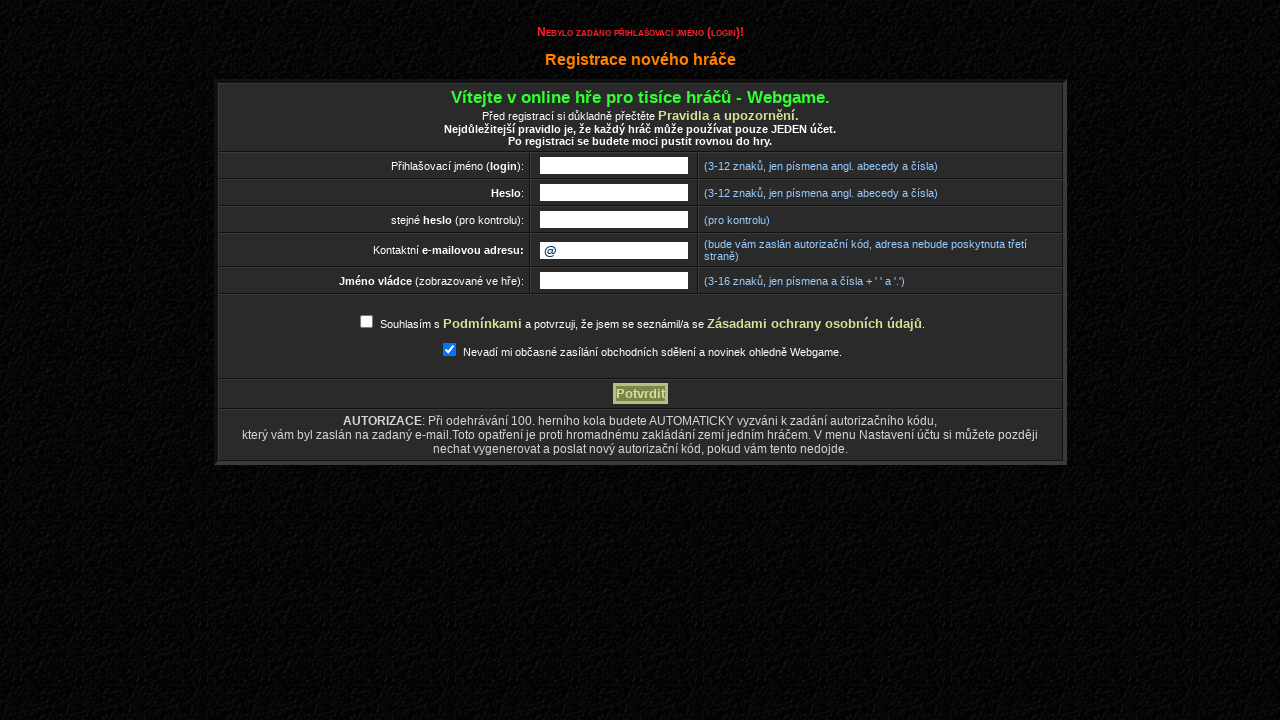

Password mismatch error message appeared
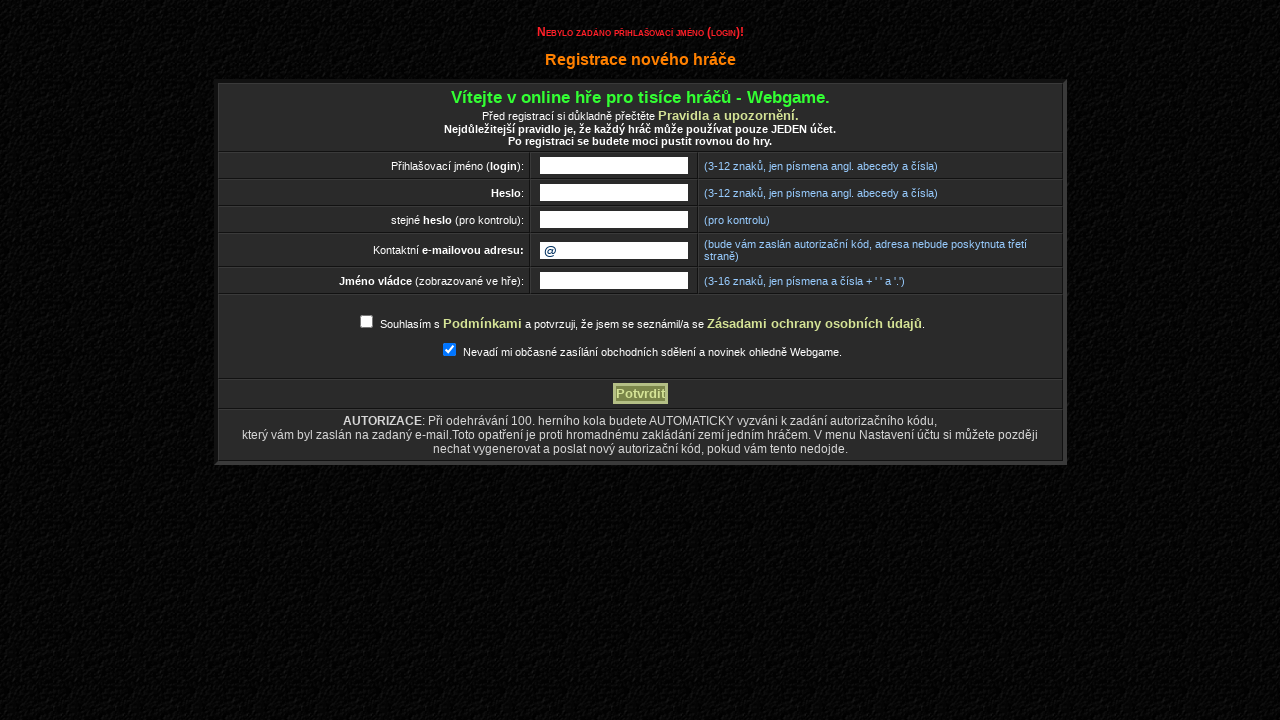

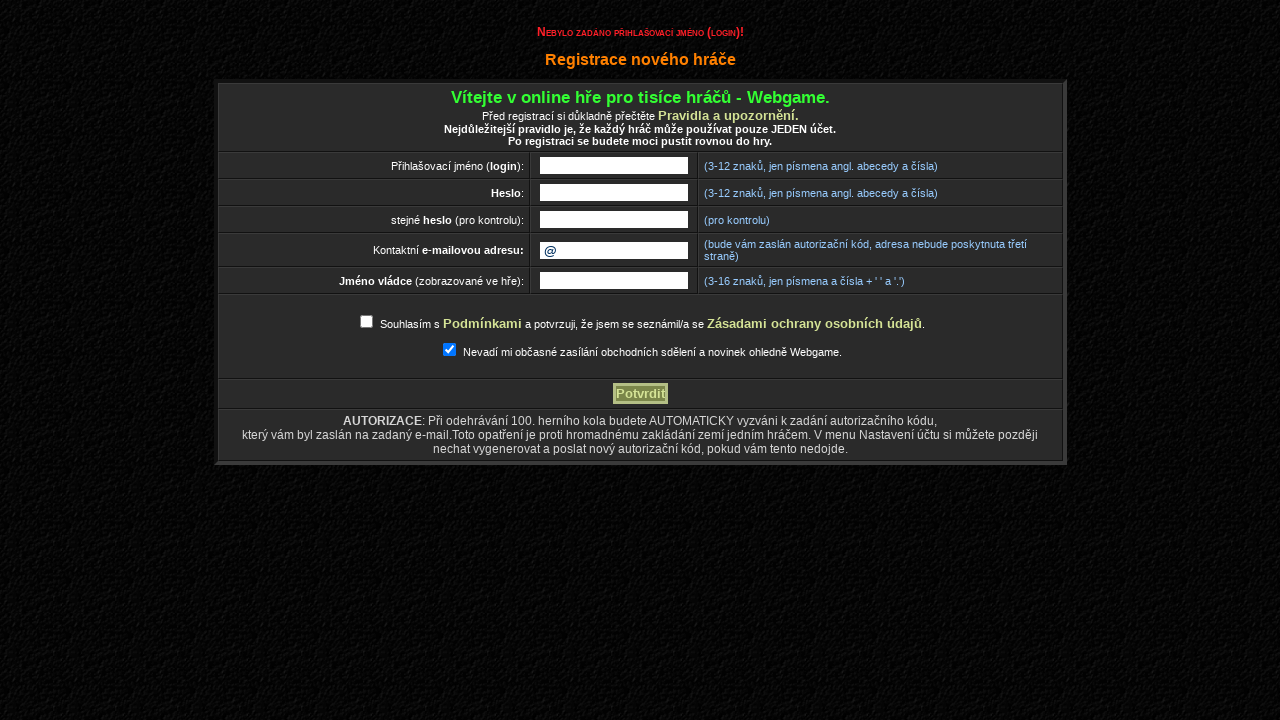